Tests adding a product to cart by navigating to a product page and clicking the add to cart button

Starting URL: https://www.demoblaze.com

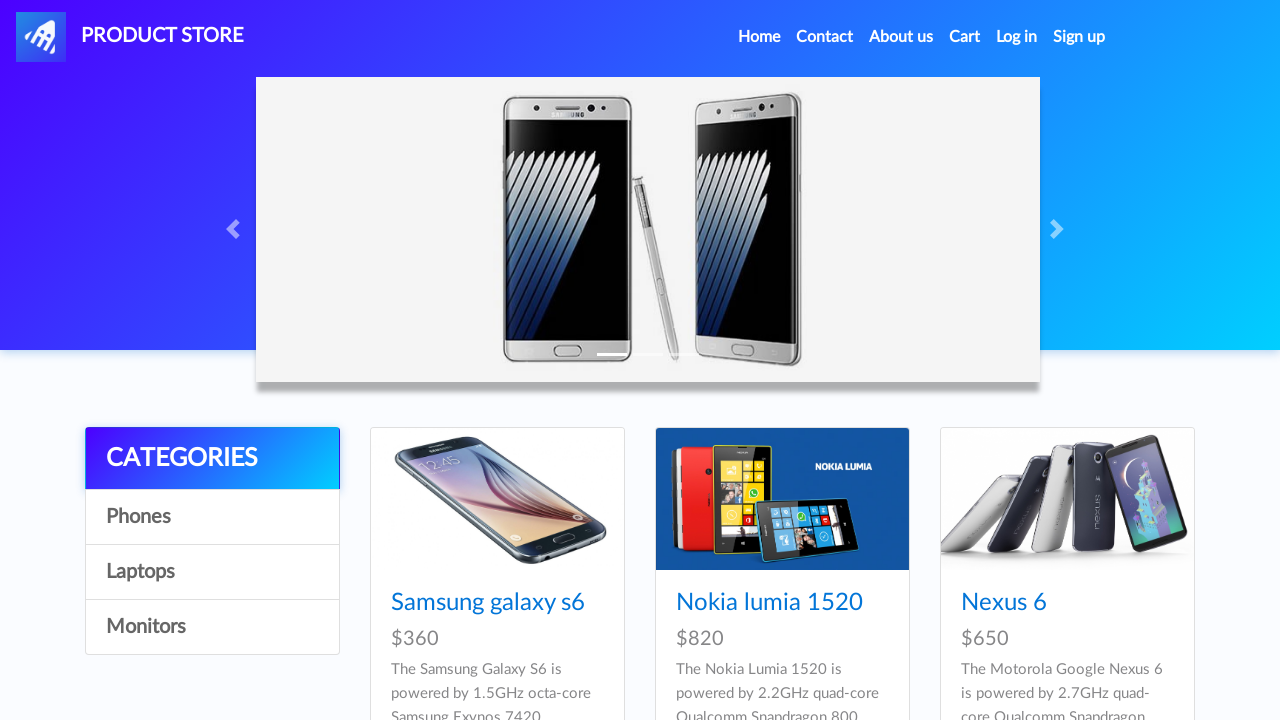

Clicked first product link to navigate to product page at (488, 603) on a.hrefch >> nth=0
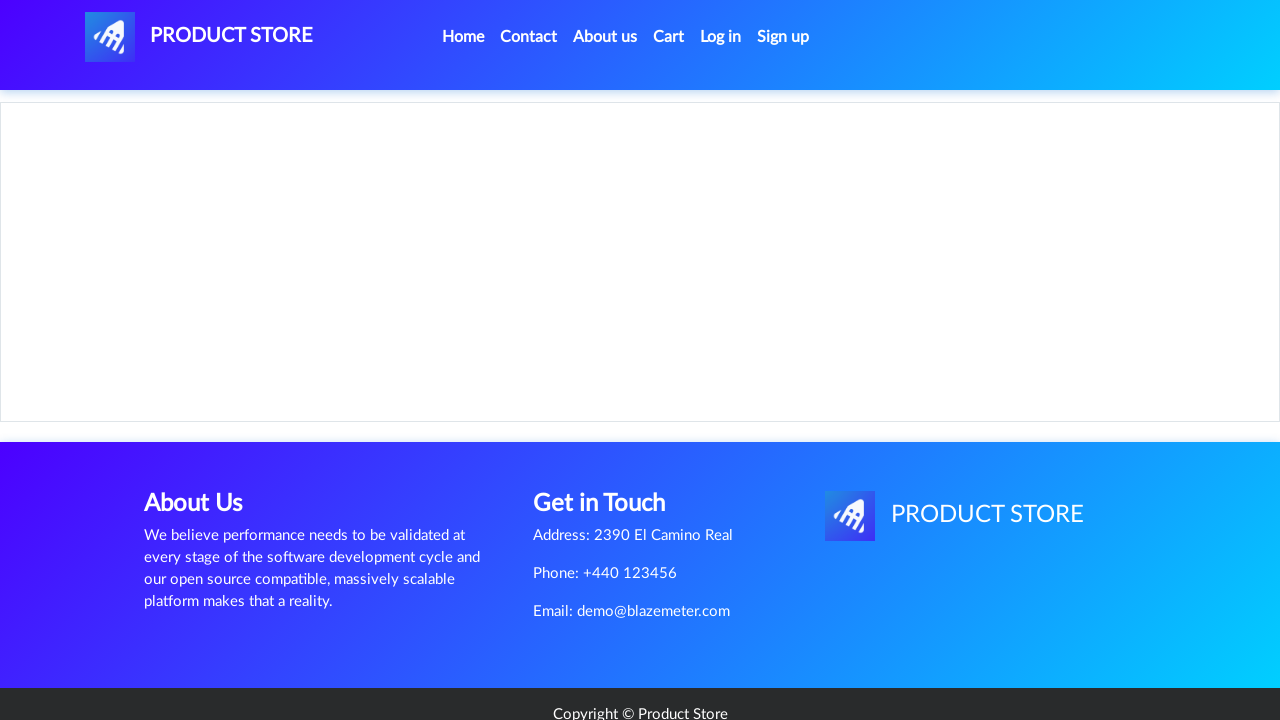

Clicked 'Add to cart' button at (610, 440) on a.btn-success:has-text('Add to cart')
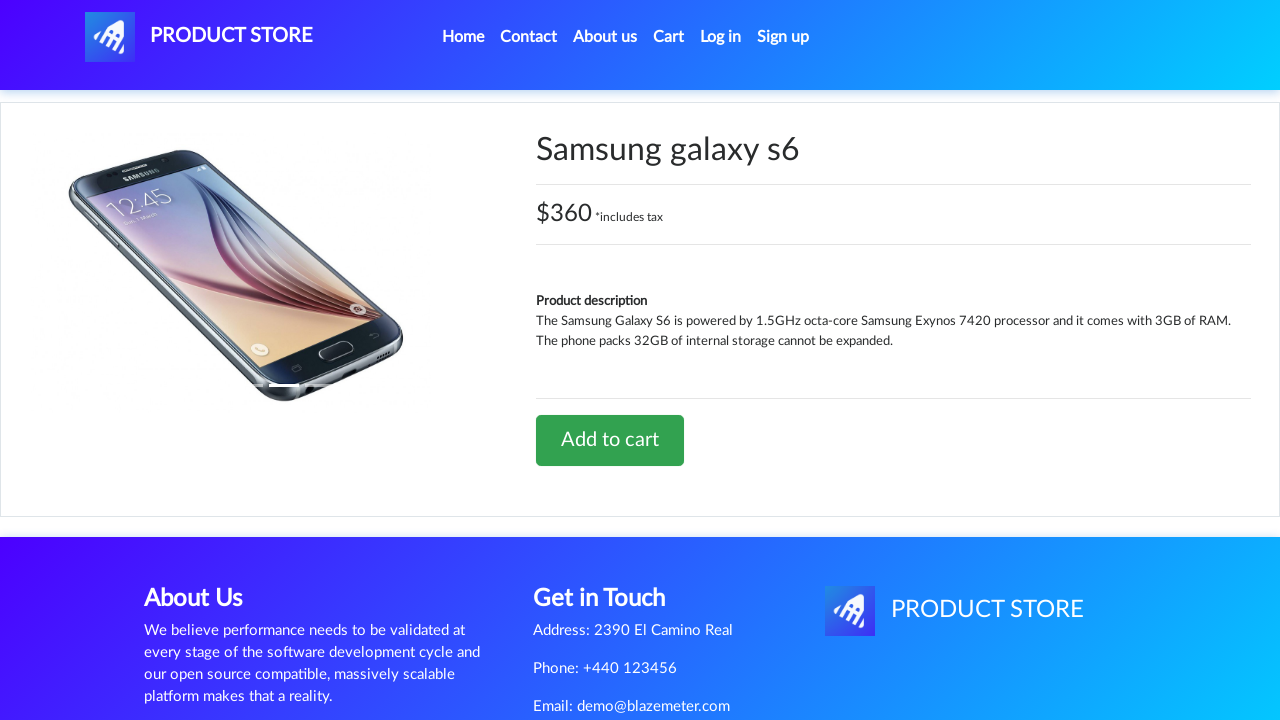

Alert dialog accepted after adding product to cart
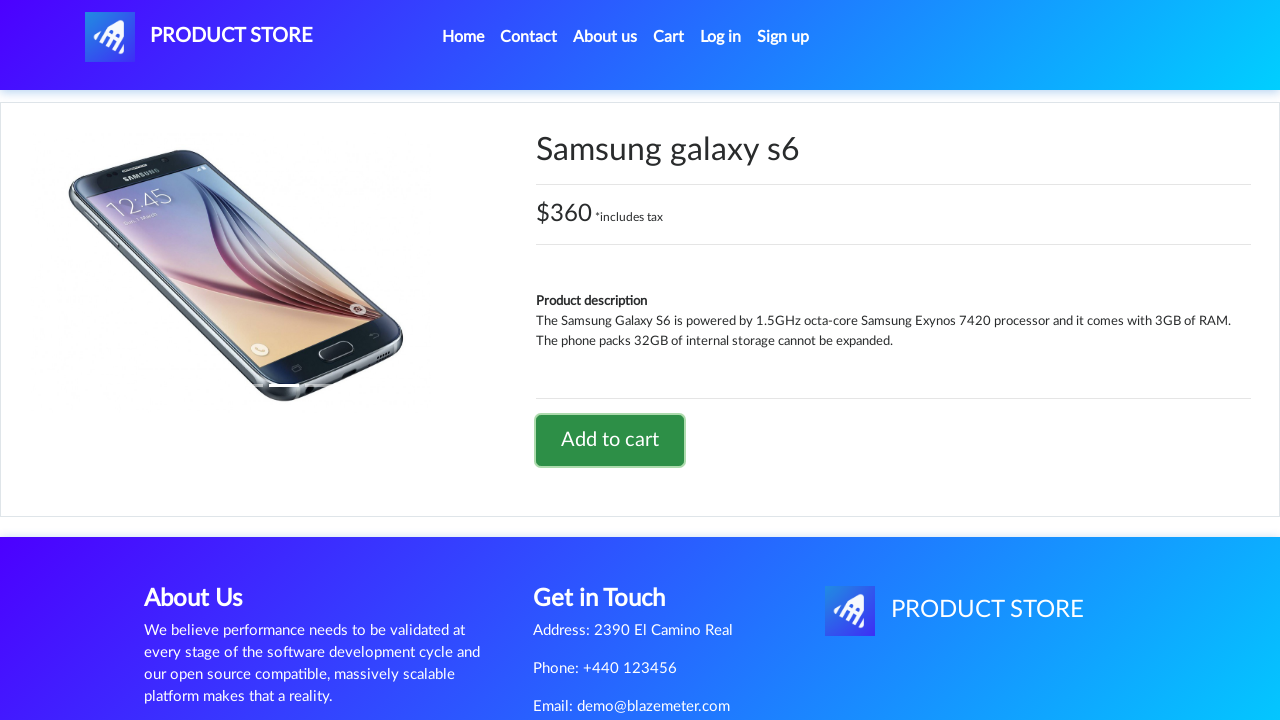

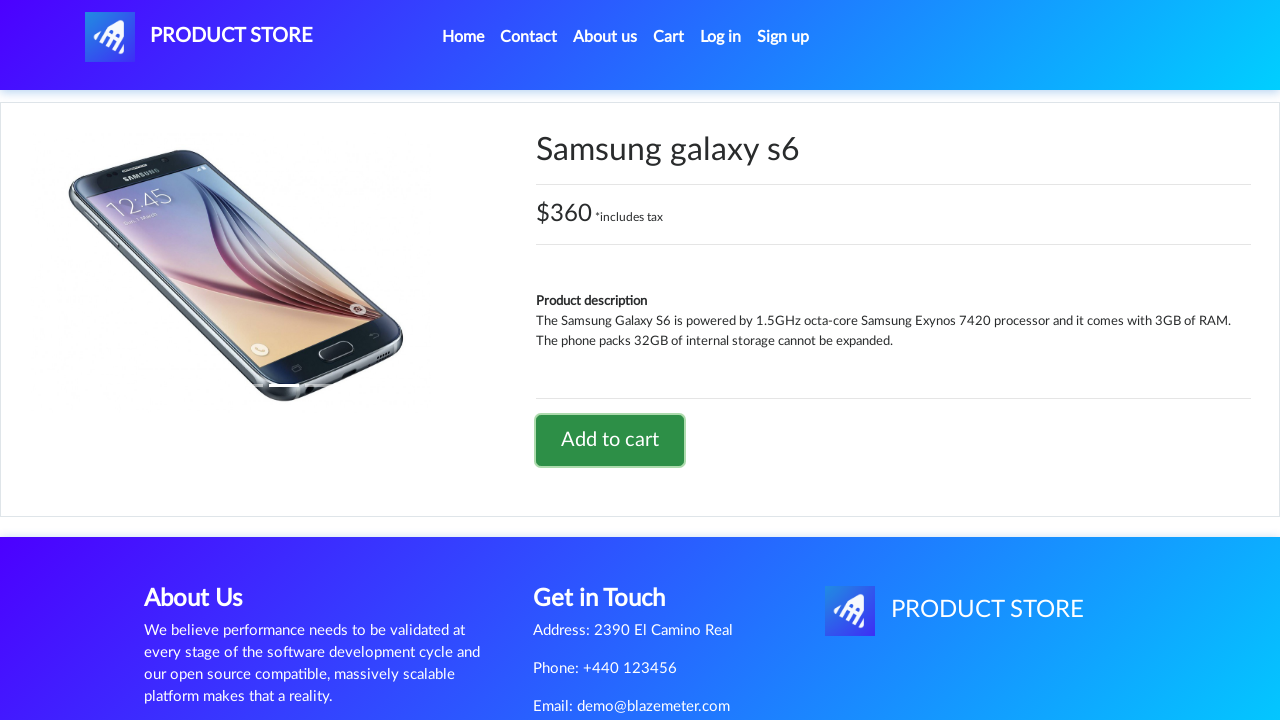